Tests radio button interactions on a W3Schools demo page by checking various radio button options in an iframe, including selecting HTML language option, selecting age range options using different locator methods, and submitting the form.

Starting URL: https://www.w3schools.com/tags/tryit.asp?filename=tryhtml5_input_type_radio

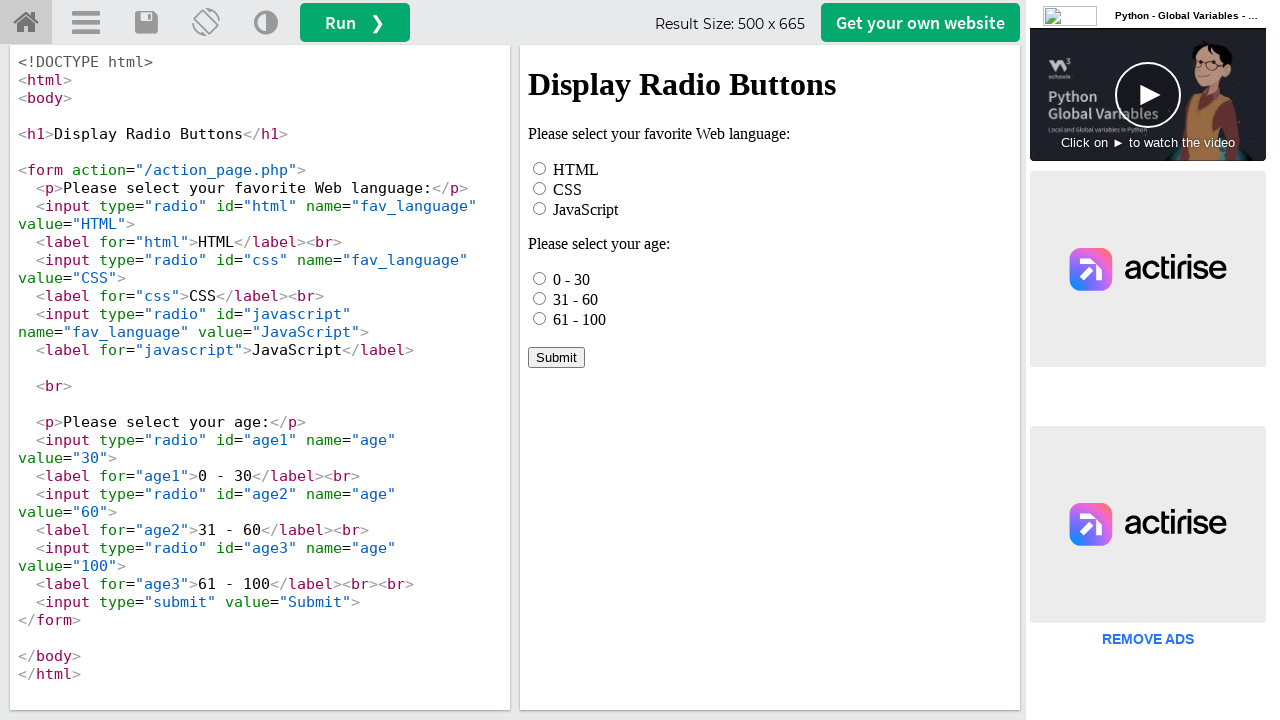

Clicked HTML radio button option in iframe at (540, 168) on iframe[name="iframeResult"] >> internal:control=enter-frame >> #html
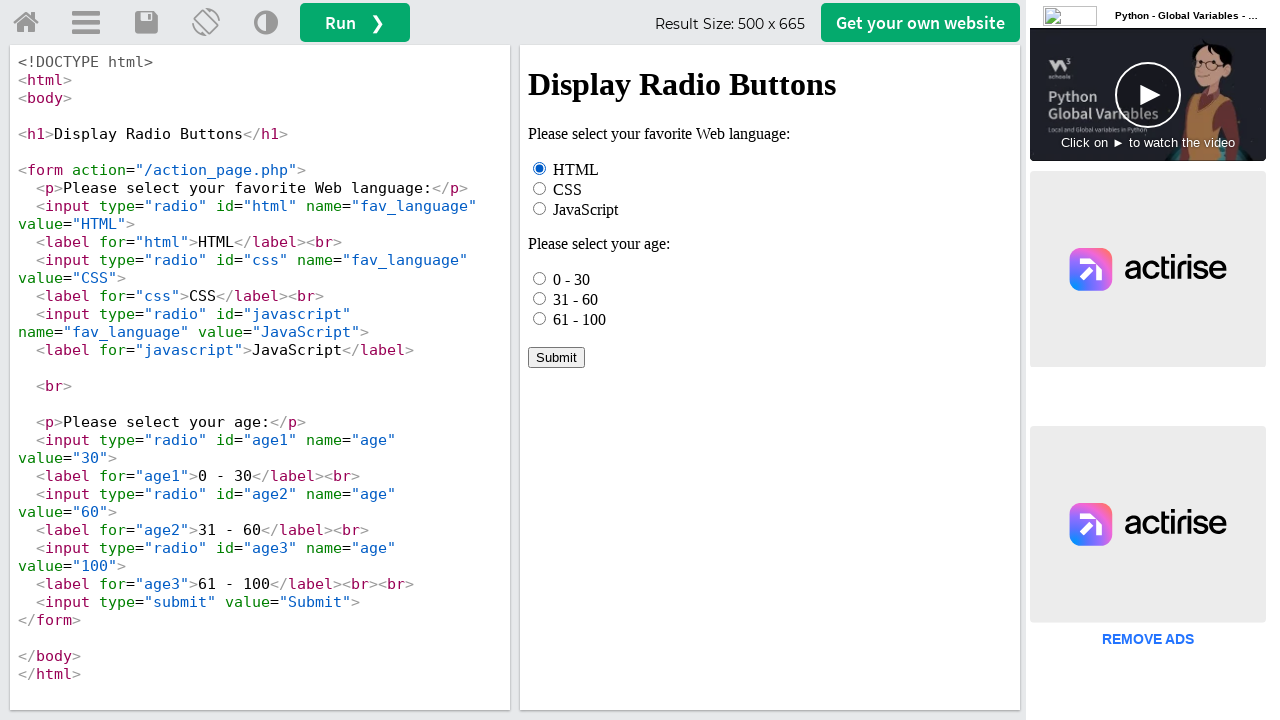

Checked first age option (0 - 30) in iframe at (540, 278) on iframe[name="iframeResult"] >> internal:control=enter-frame >> input[name="age"]
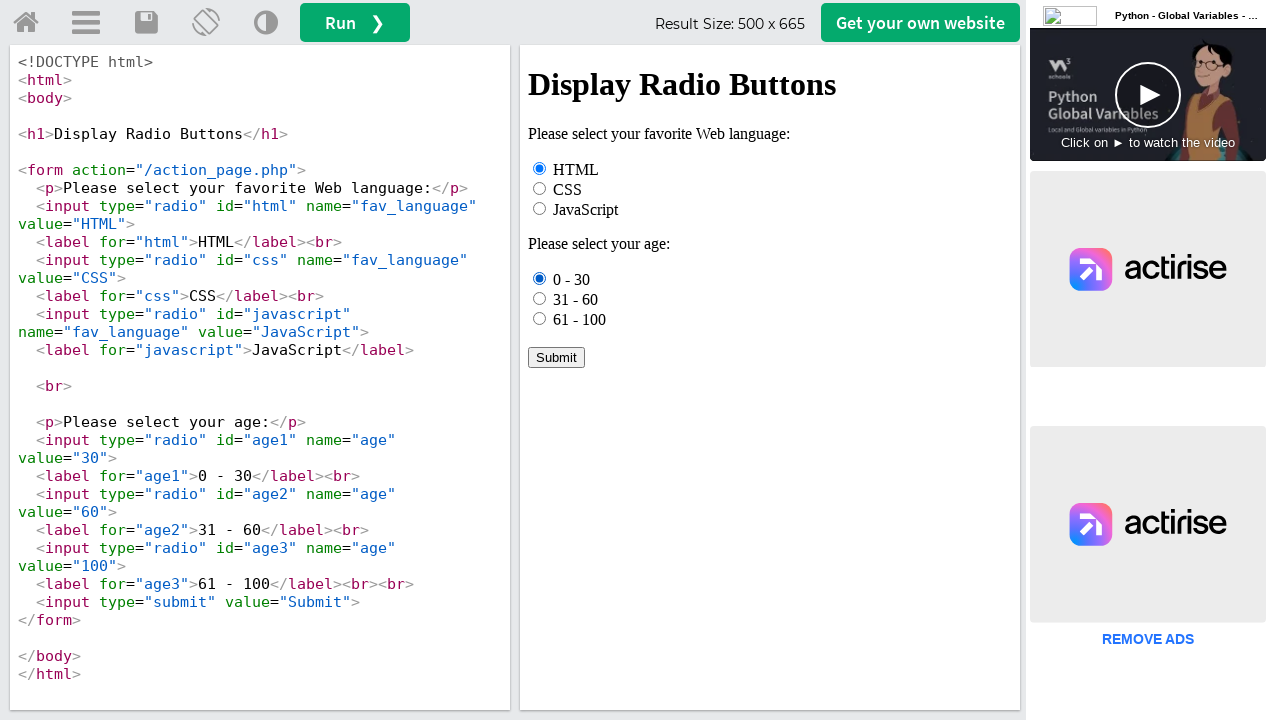

Clicked third age option (61 - 100) in iframe at (540, 318) on iframe[name="iframeResult"] >> internal:control=enter-frame >> input[name="age"]
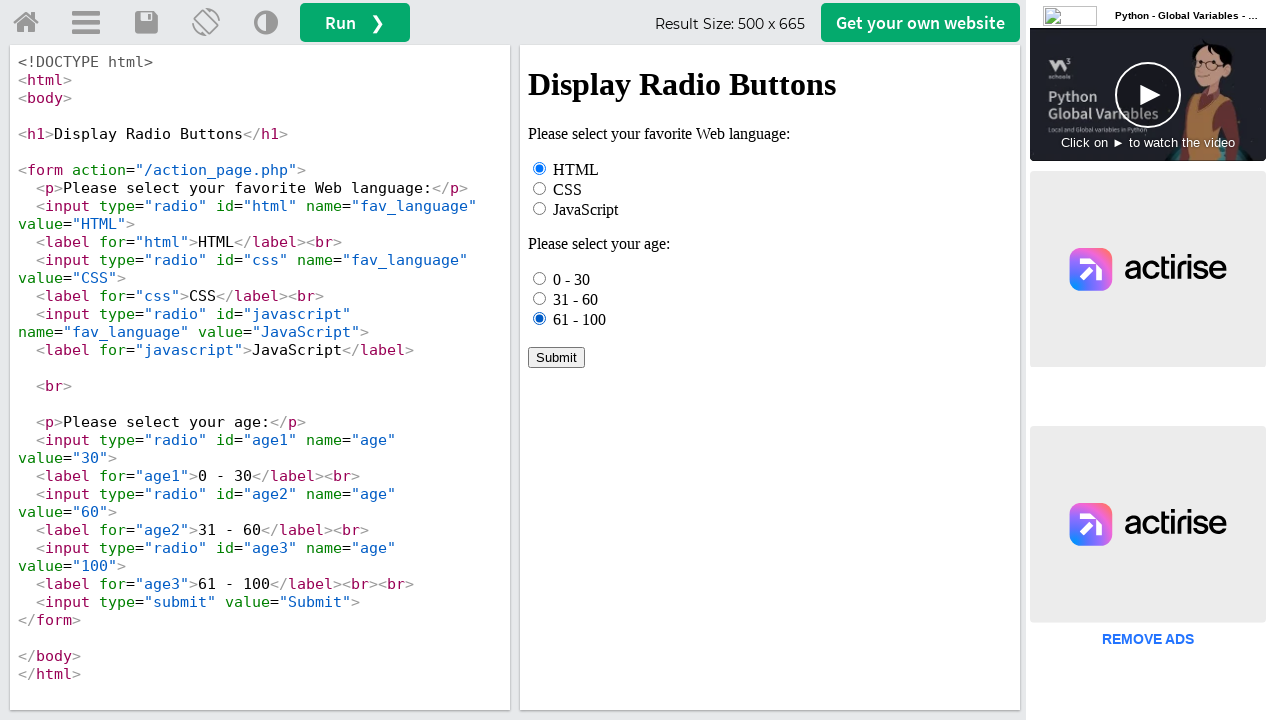

Clicked '31 - 60' age option using text locator in iframe at (576, 299) on iframe[name="iframeResult"] >> internal:control=enter-frame >> text=31 - 60
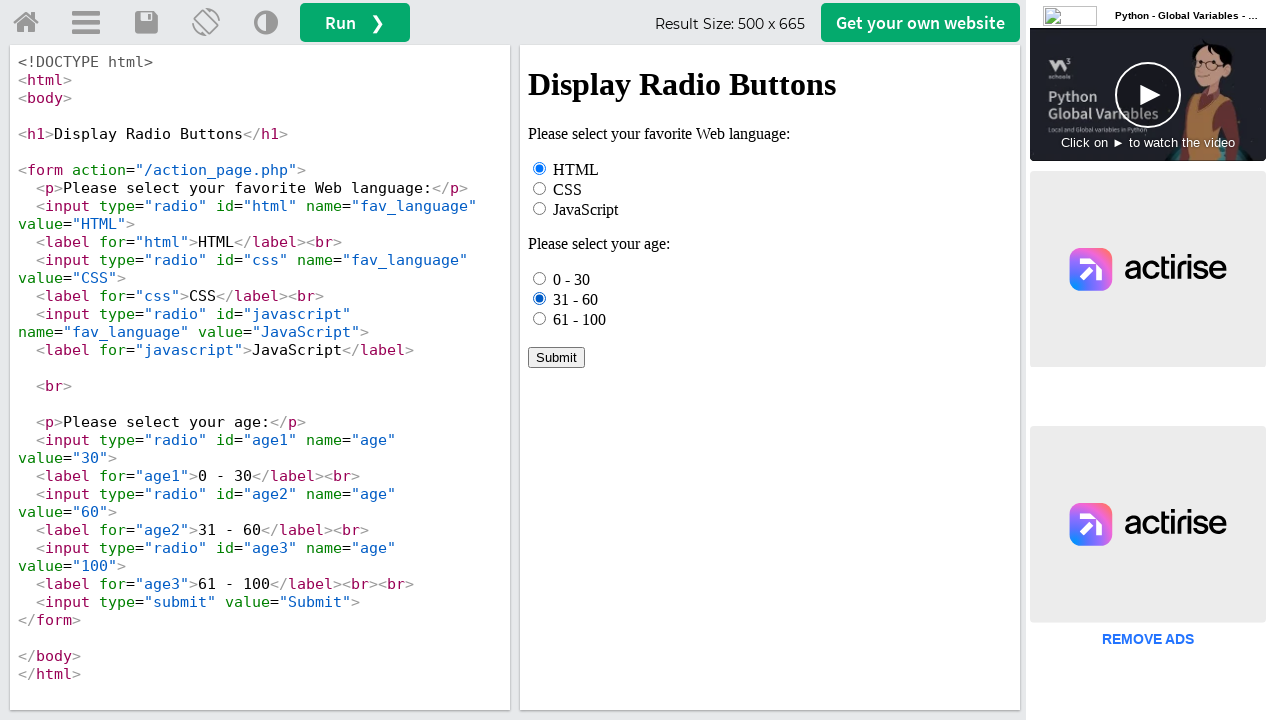

Clicked Submit button to submit form at (556, 357) on iframe[name="iframeResult"] >> internal:control=enter-frame >> text=Submit
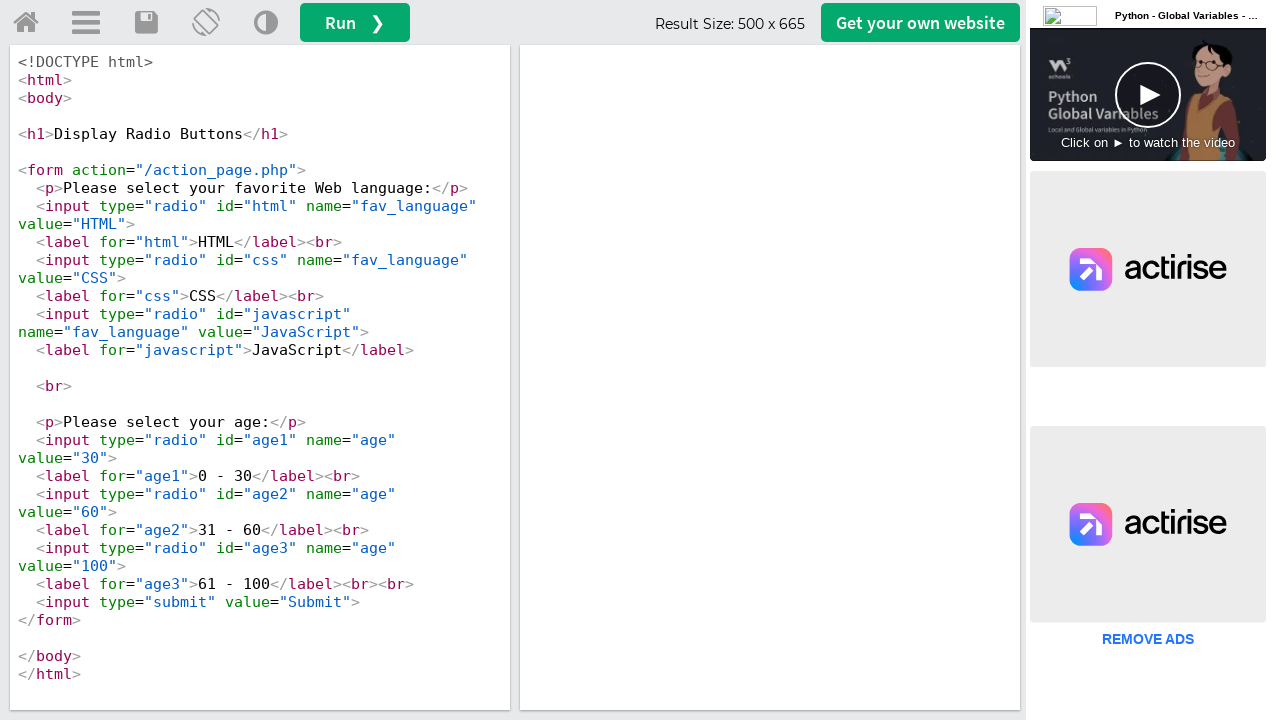

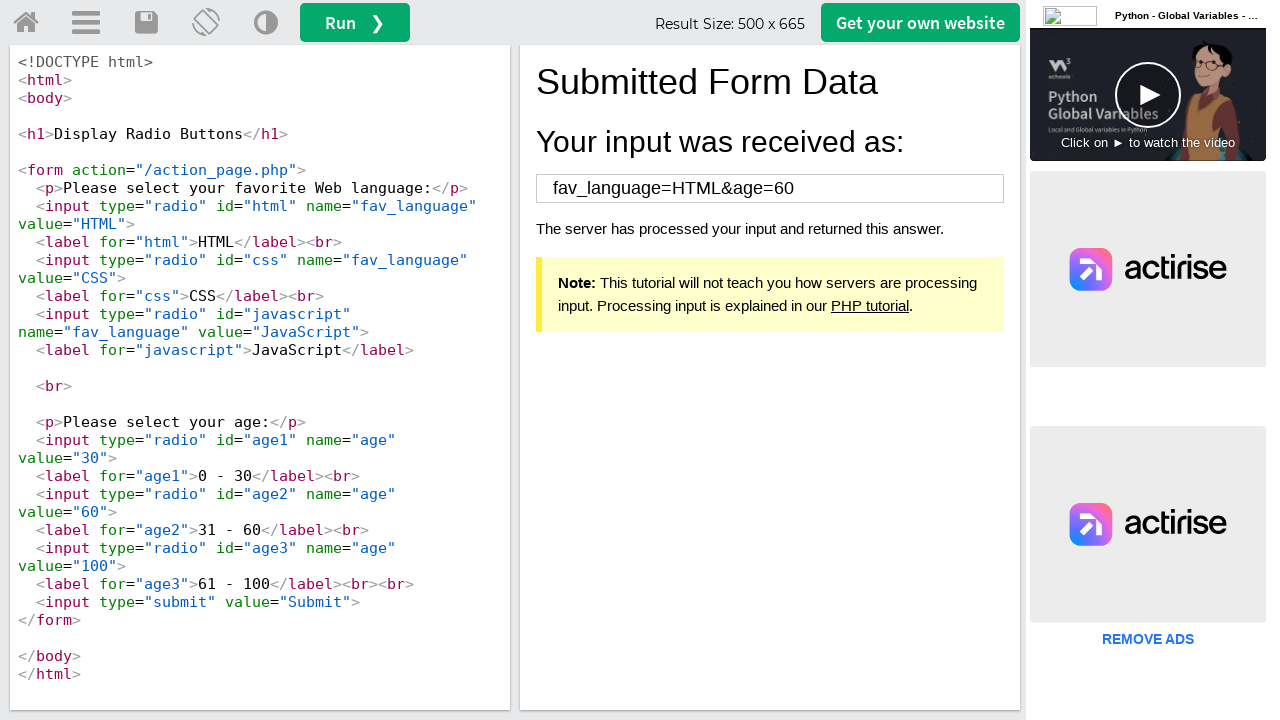